Tests user registration by filling out the registration form with username, first name, last name, and password fields, then submitting and verifying the success message

Starting URL: https://buggy.justtestit.org/register

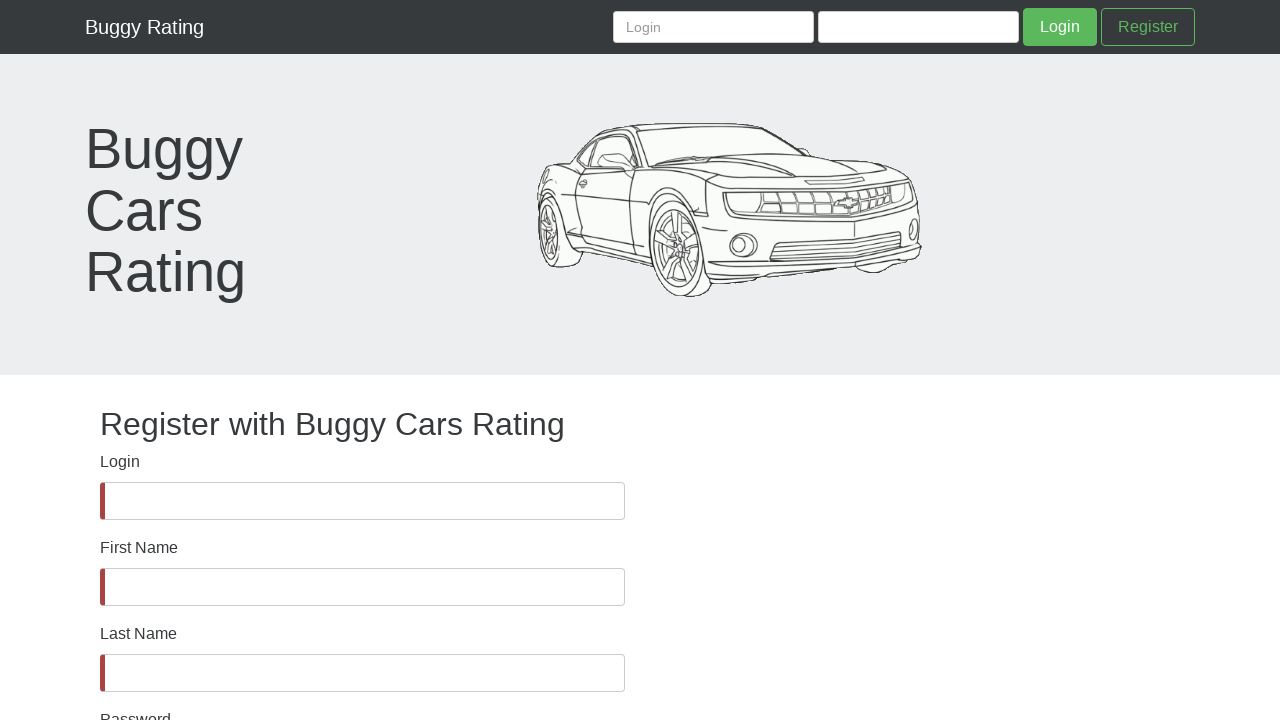

Filled username field with 'testuser847' on #username
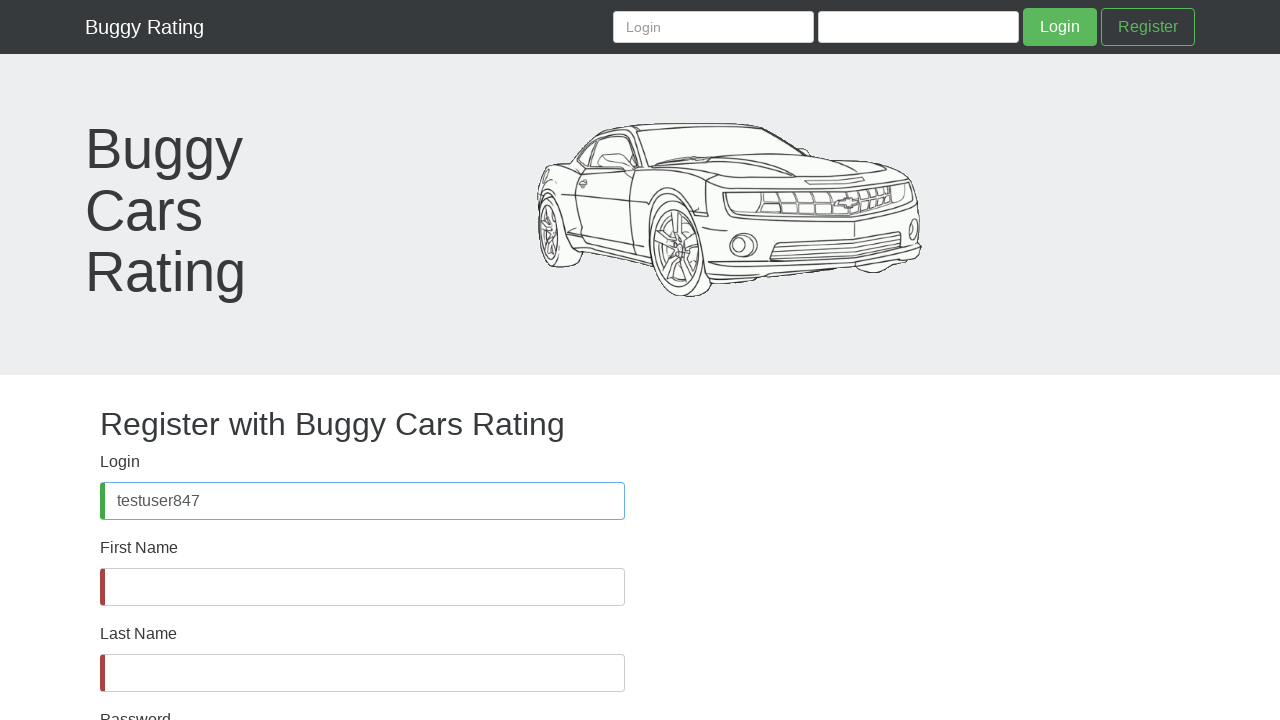

Filled first name field with 'Carlos' on #firstName
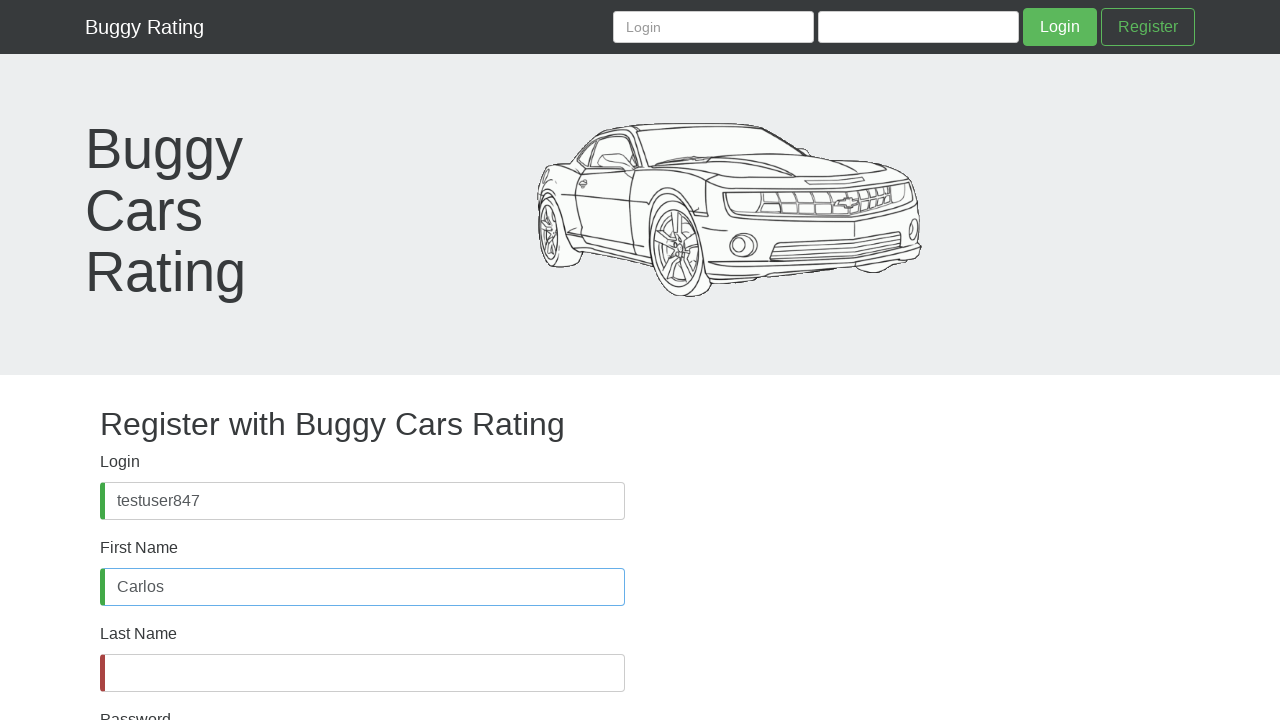

Filled last name field with 'Martinez' on #lastName
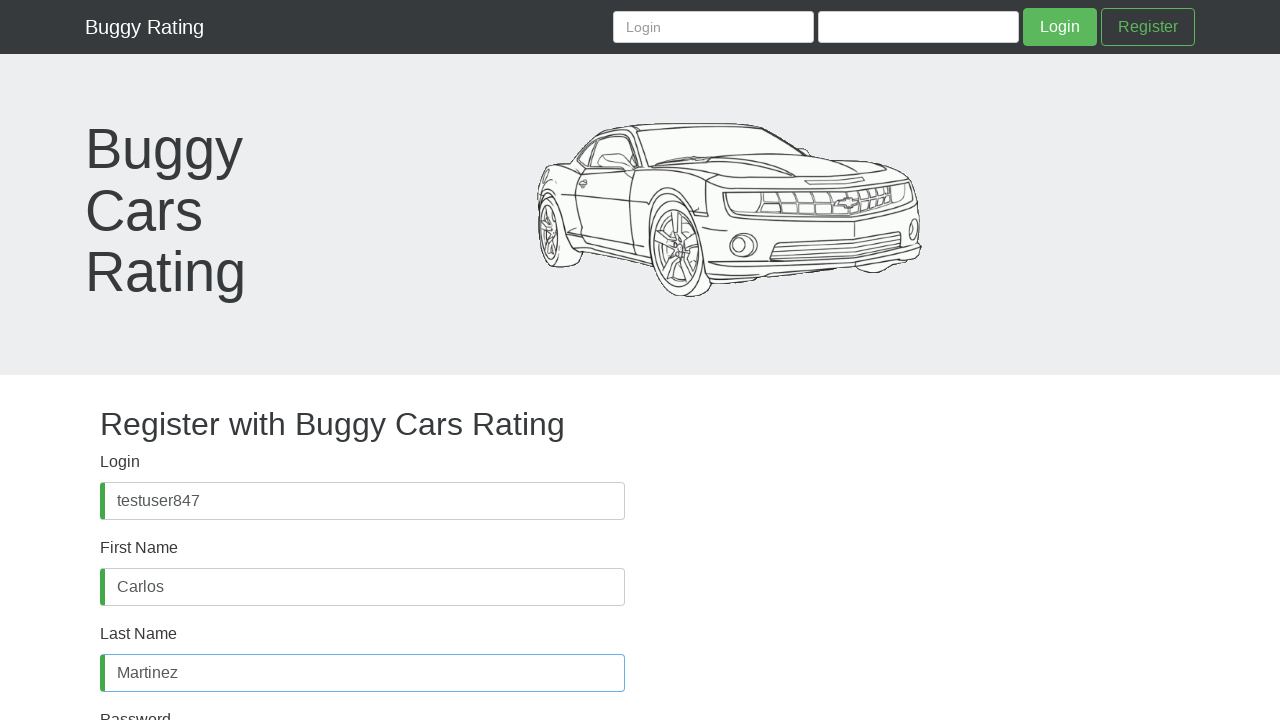

Filled password field with 'TestPass2024#' on #password
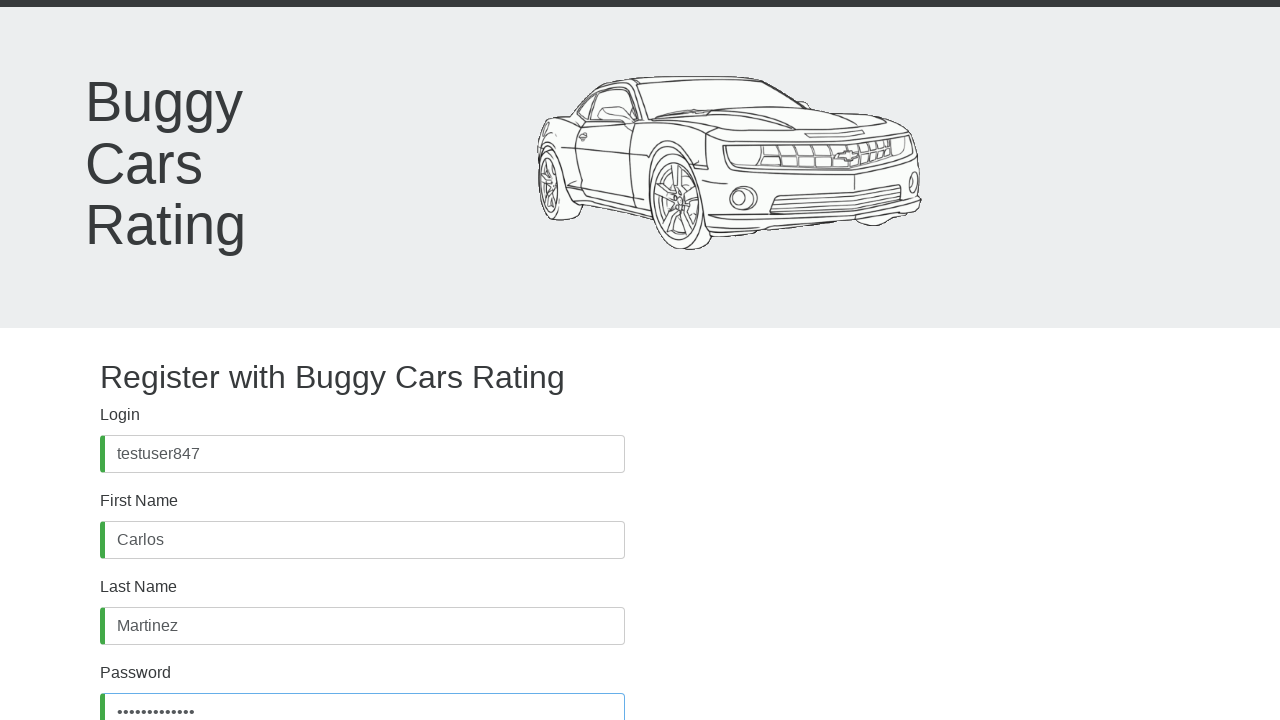

Filled confirm password field with 'TestPass2024#' on #confirmPassword
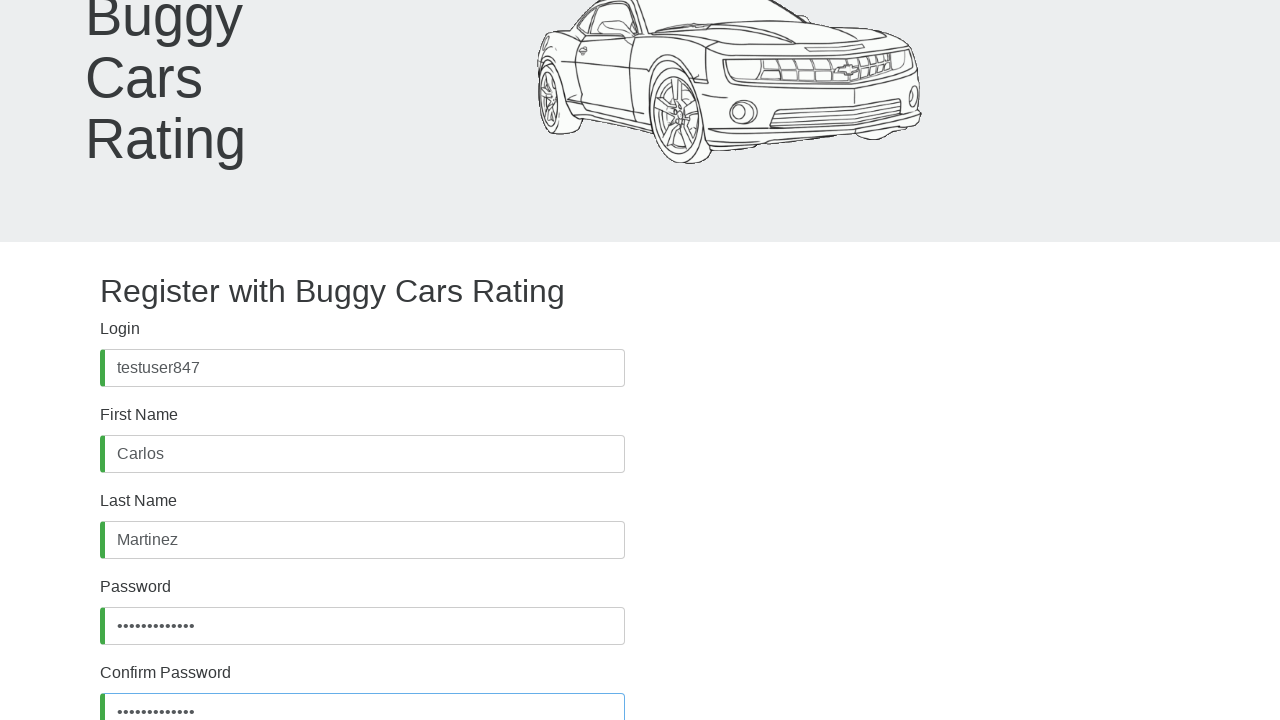

Clicked Register button to submit the registration form at (147, 628) on button:has-text("Register")
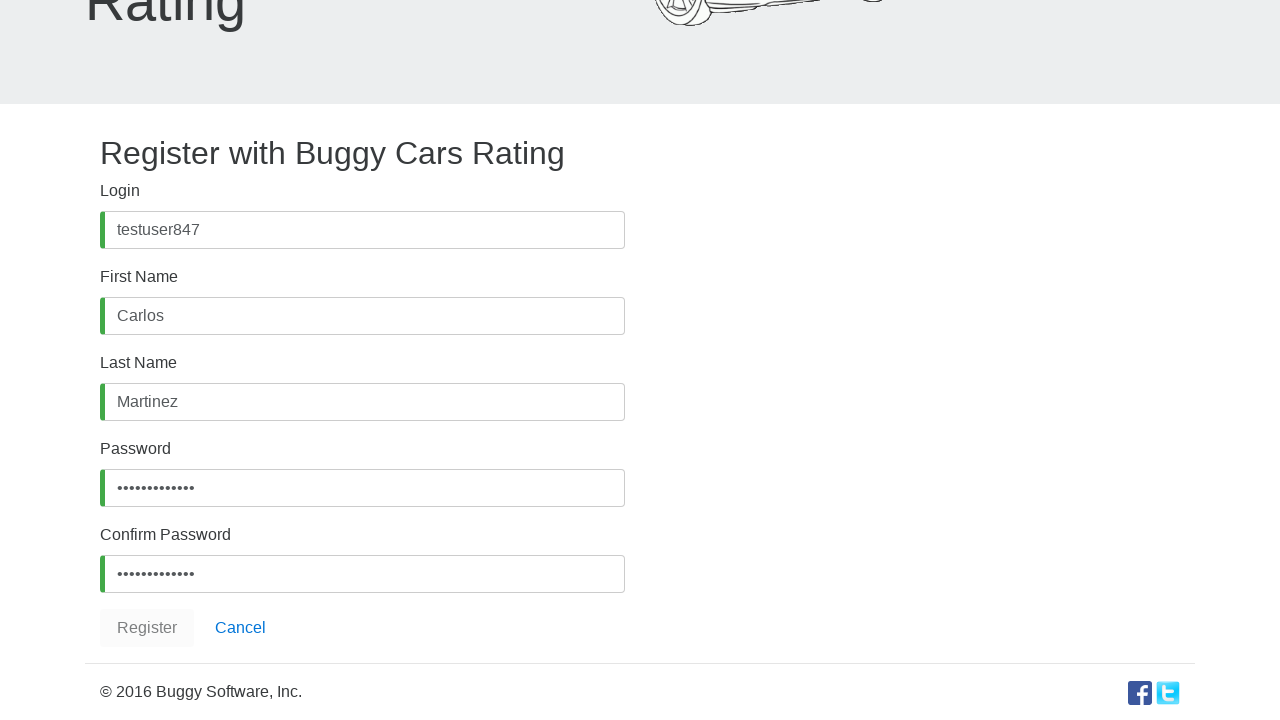

Registration success or error message appeared
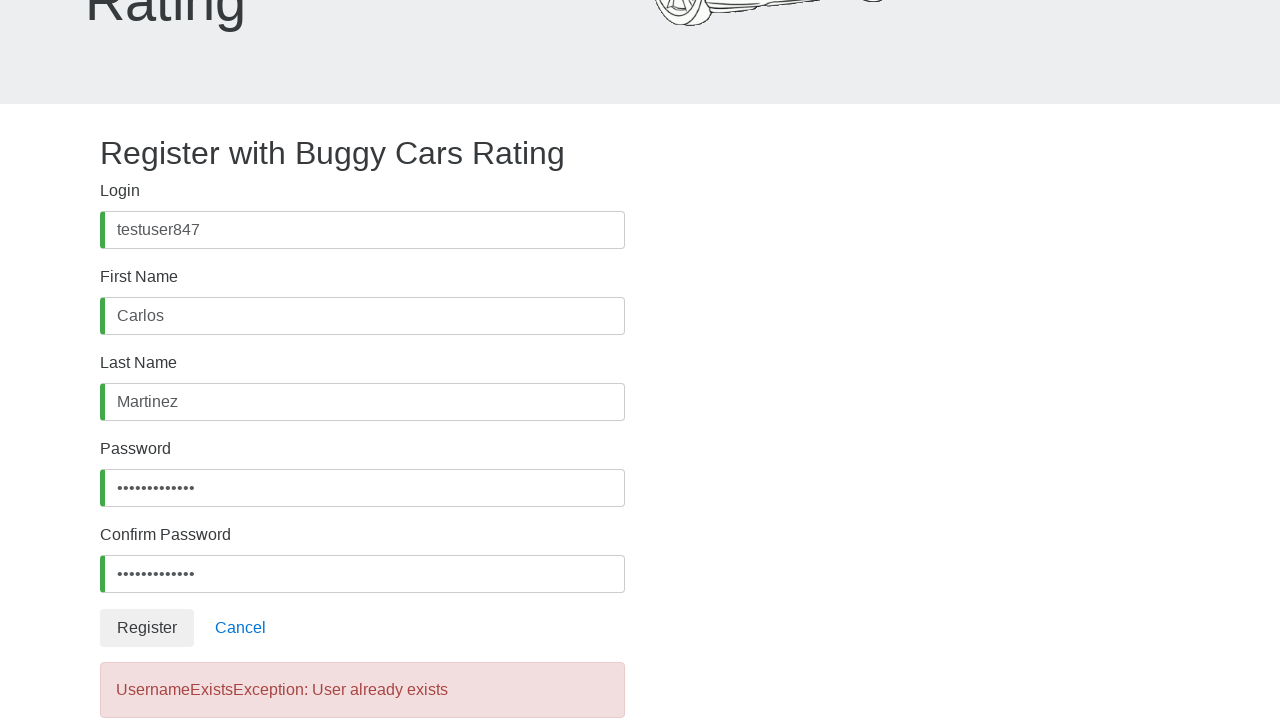

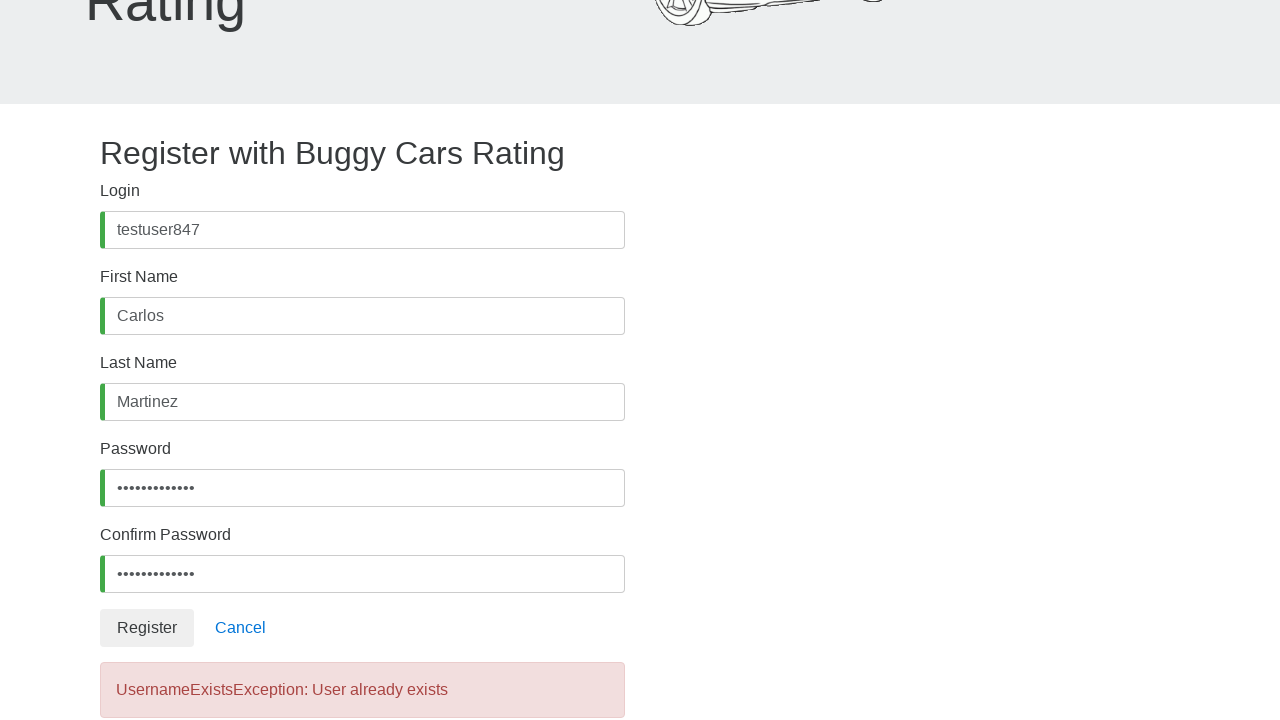